Navigates to a practice form page and retrieves various form element attributes like placeholders and values to verify they are present

Starting URL: https://demoqa.com/automation-practice-form

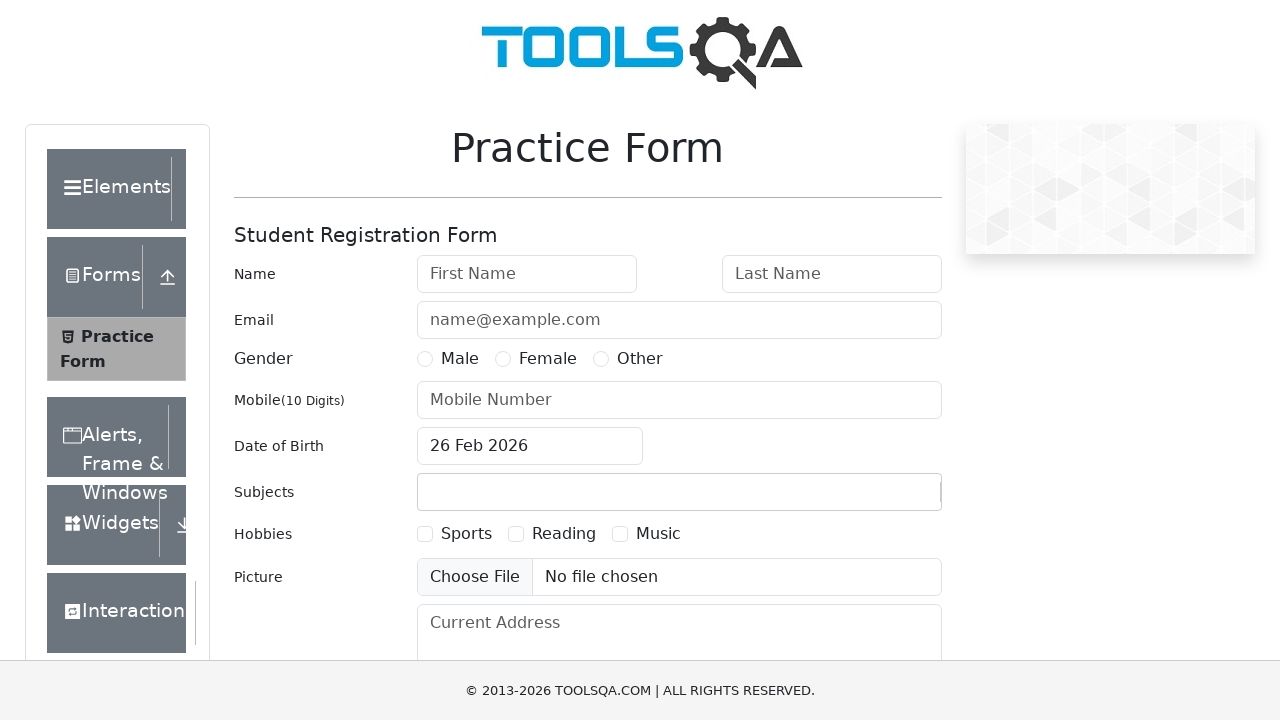

Navigated to automation practice form page
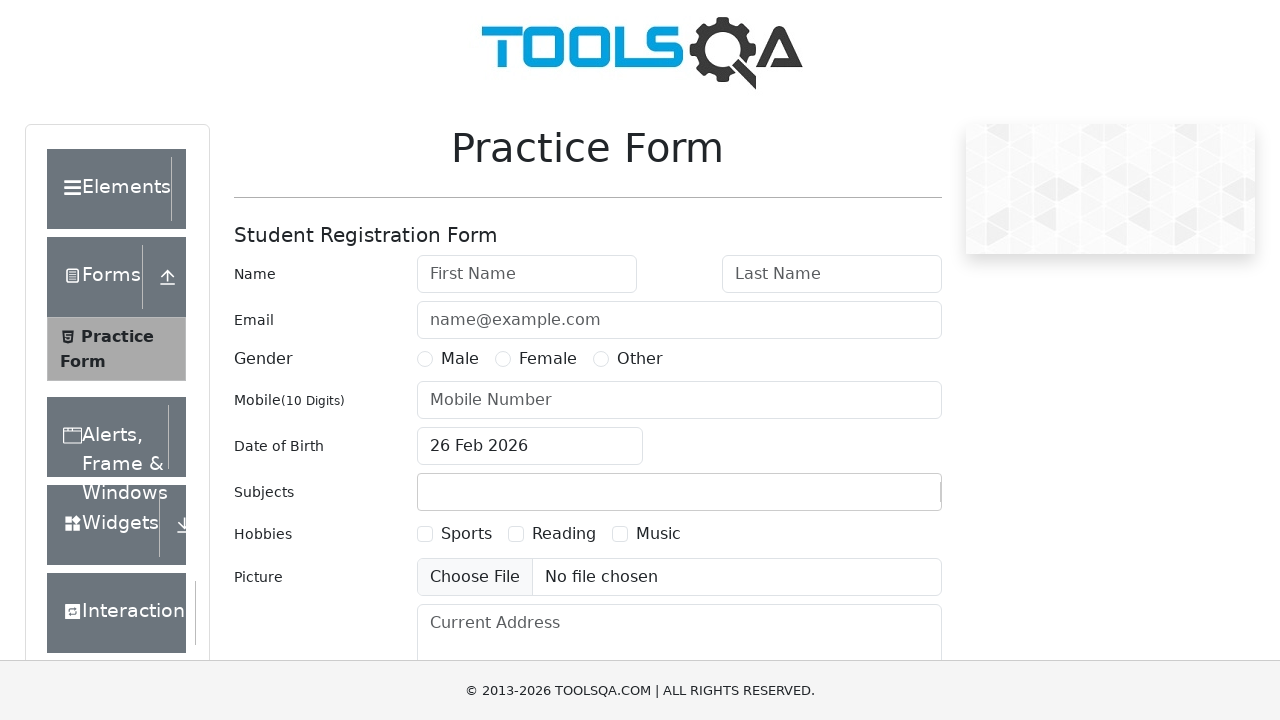

Retrieved First Name field placeholder attribute
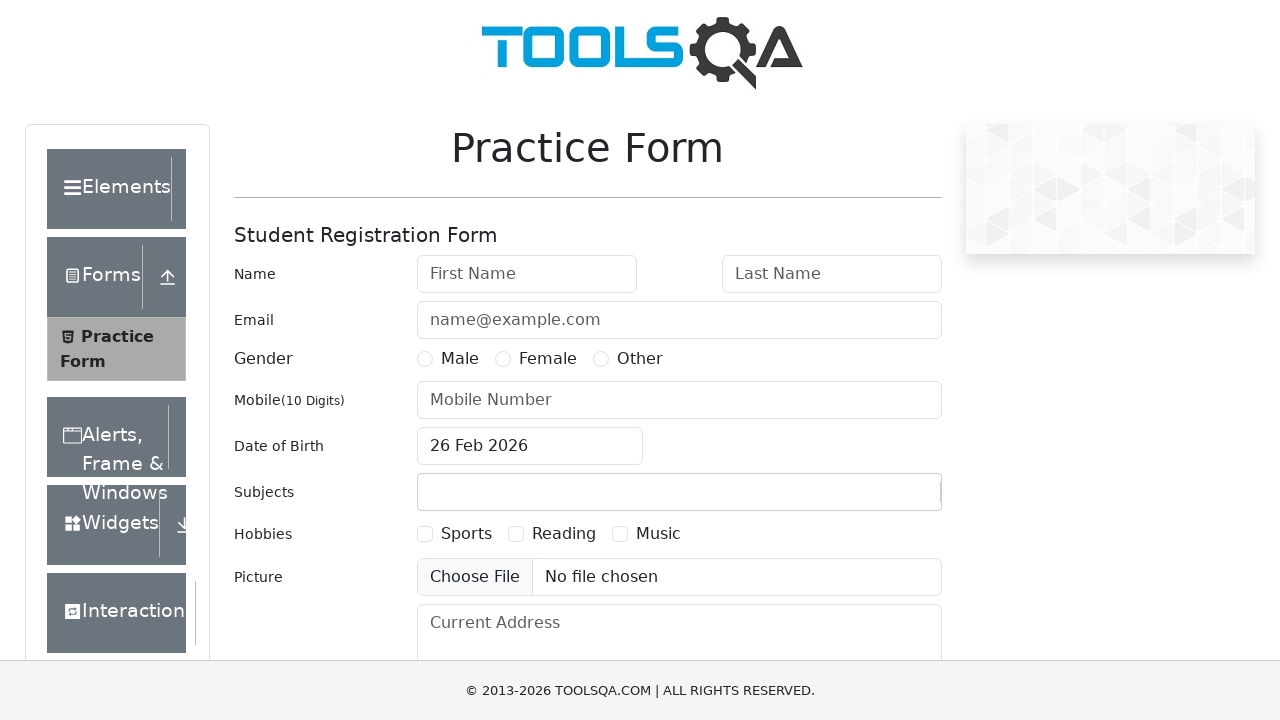

Retrieved Last Name field placeholder attribute
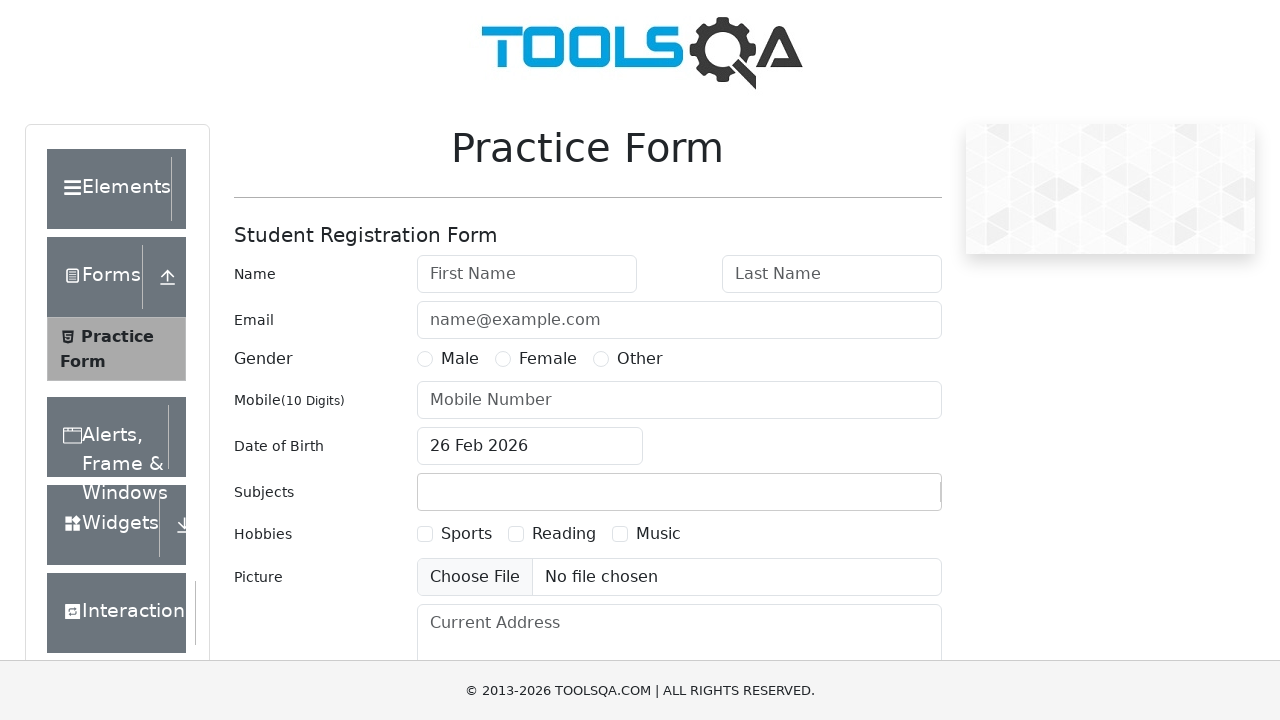

Retrieved Email field placeholder attribute
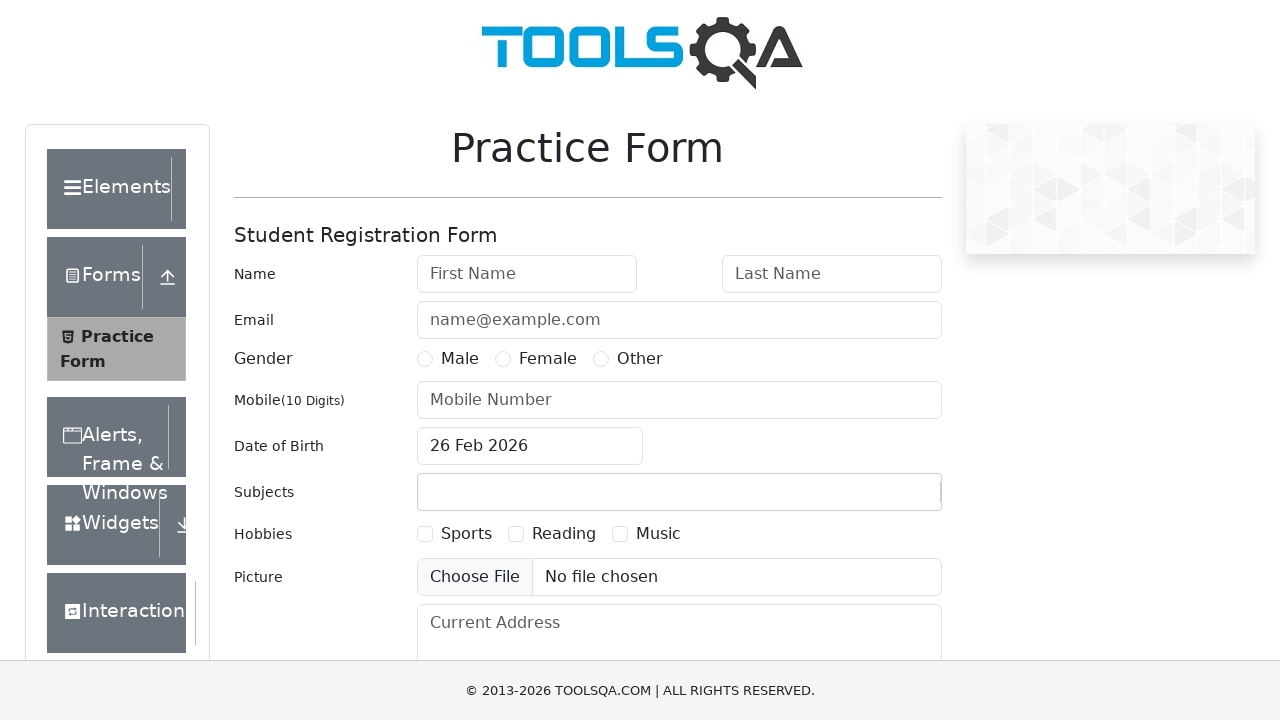

Retrieved Date of Birth field value attribute
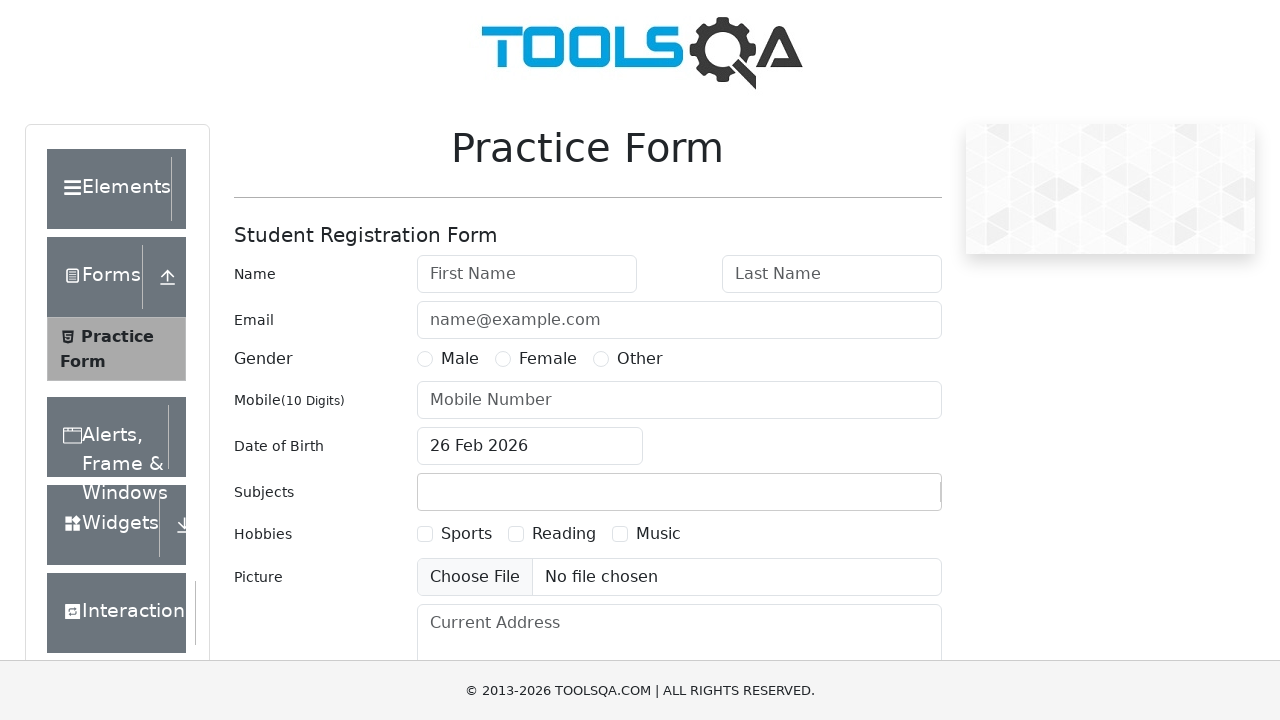

Retrieved Current Address field placeholder attribute
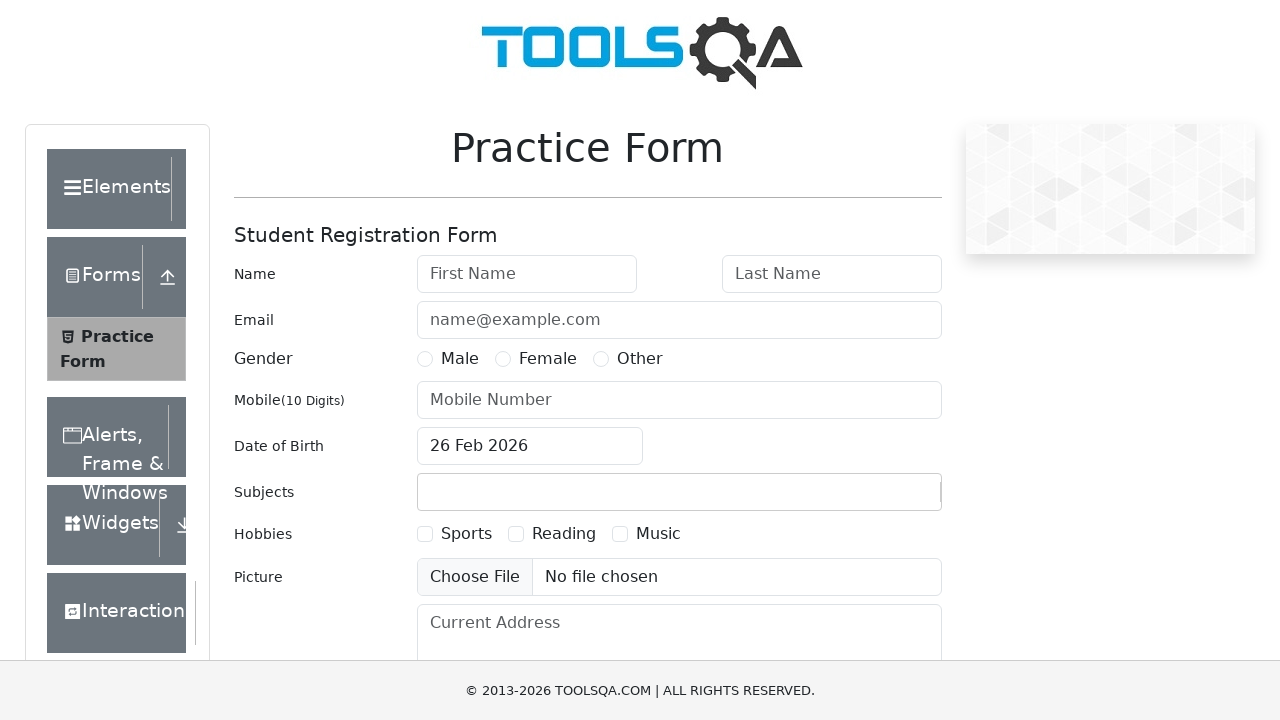

Retrieved Submit button text content
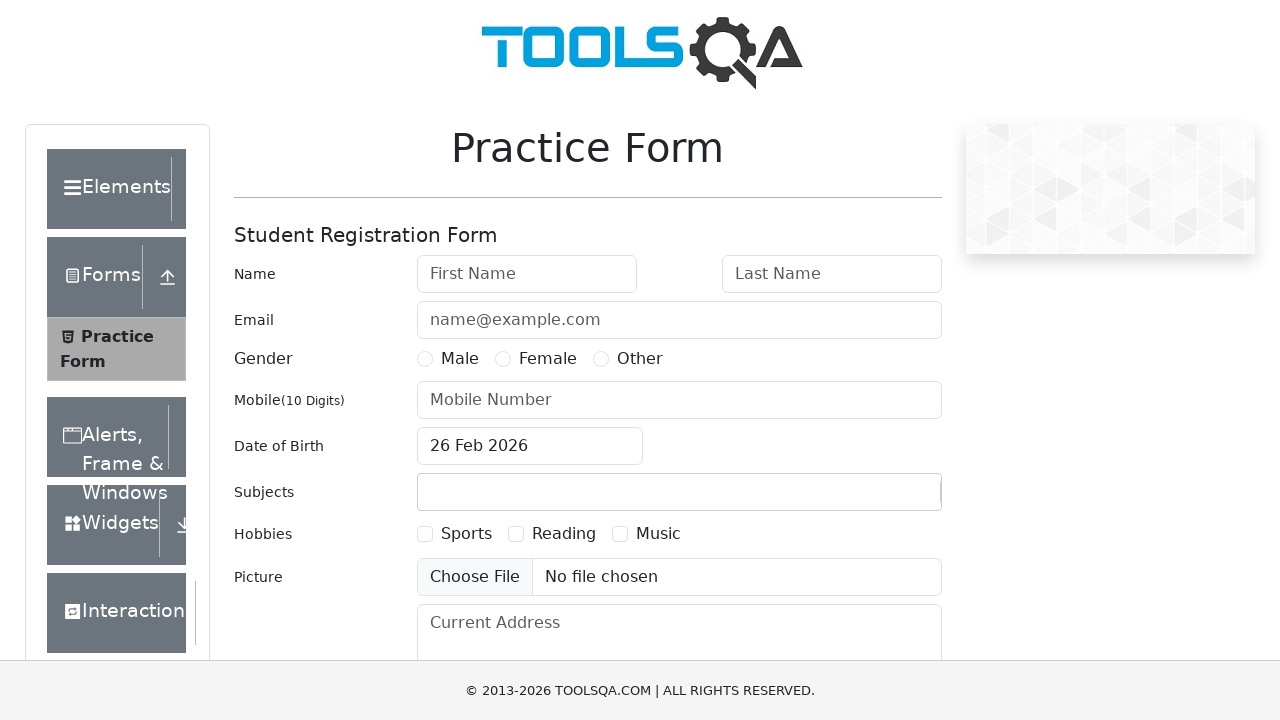

Retrieved First Name field placeholder via XPath selector
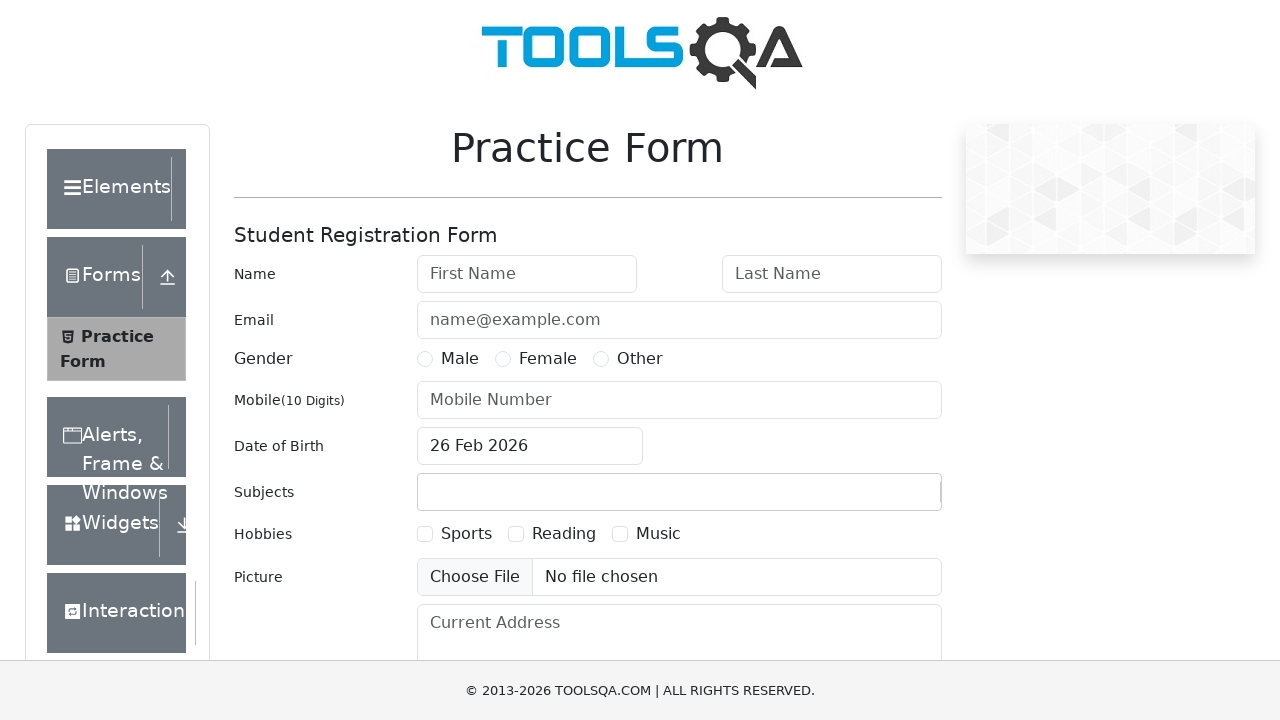

Retrieved Last Name field placeholder via XPath selector
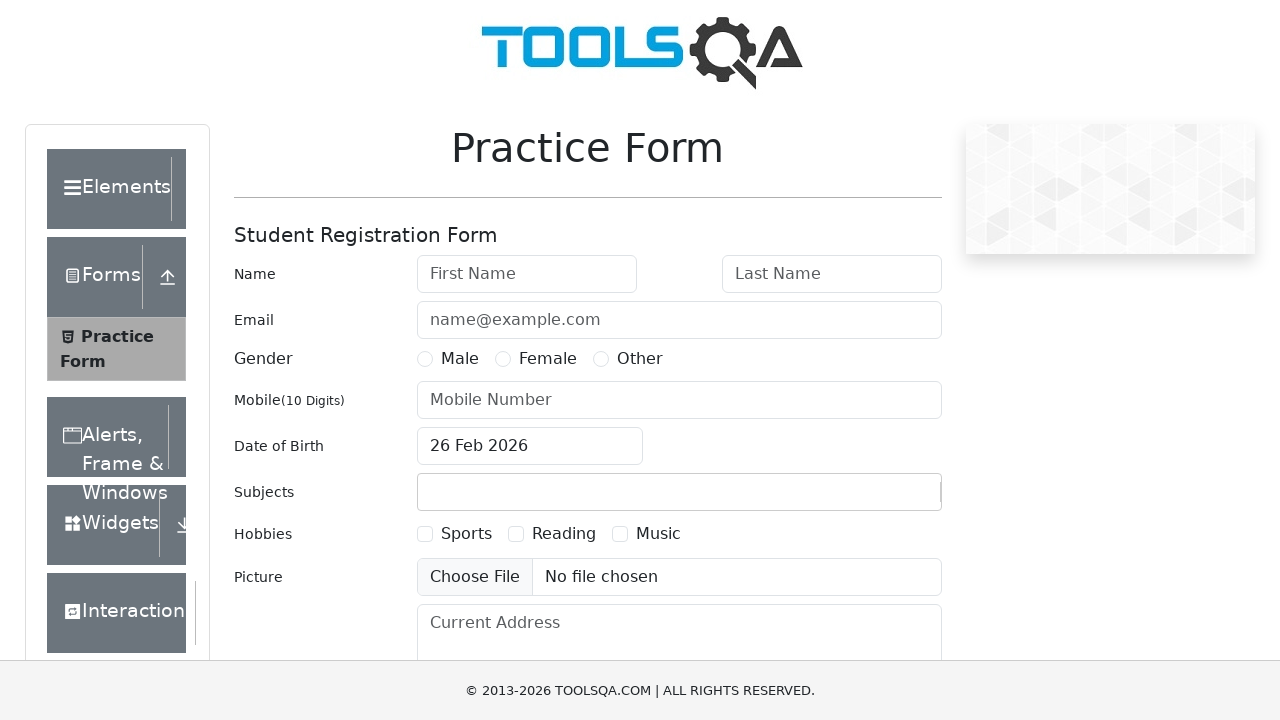

Retrieved Email field placeholder via XPath selector
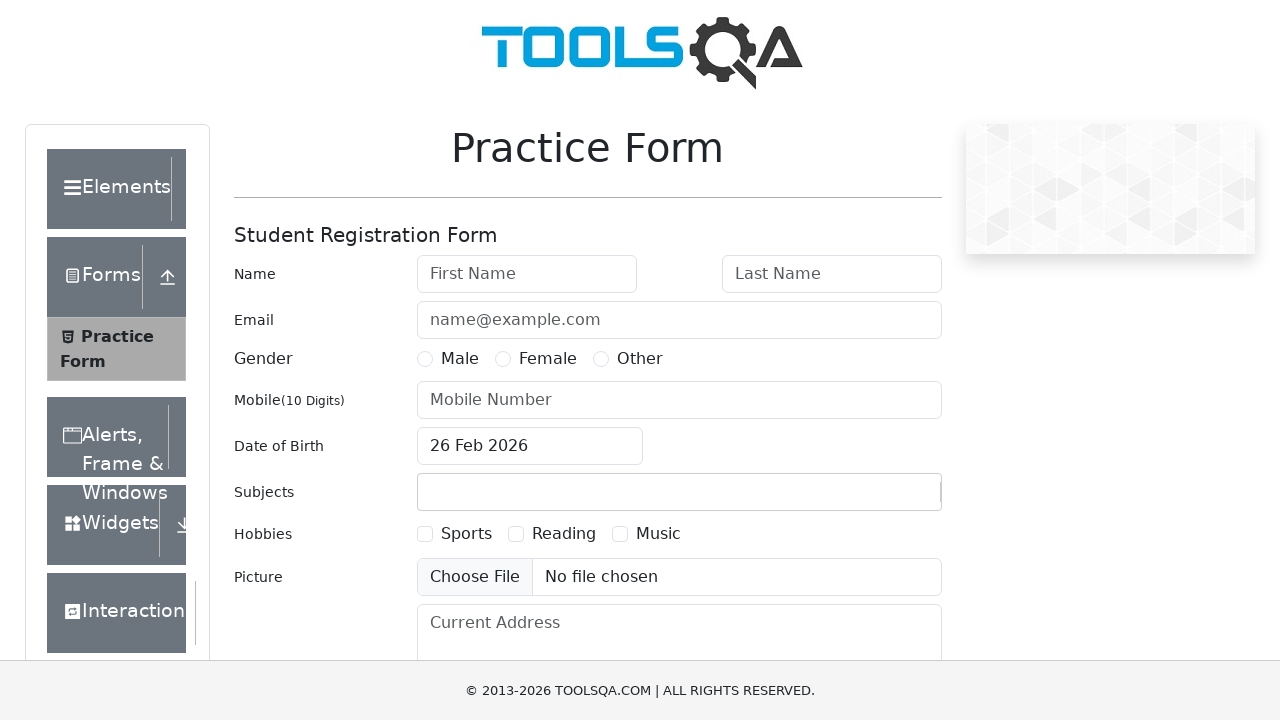

Retrieved Date of Birth field value via XPath selector
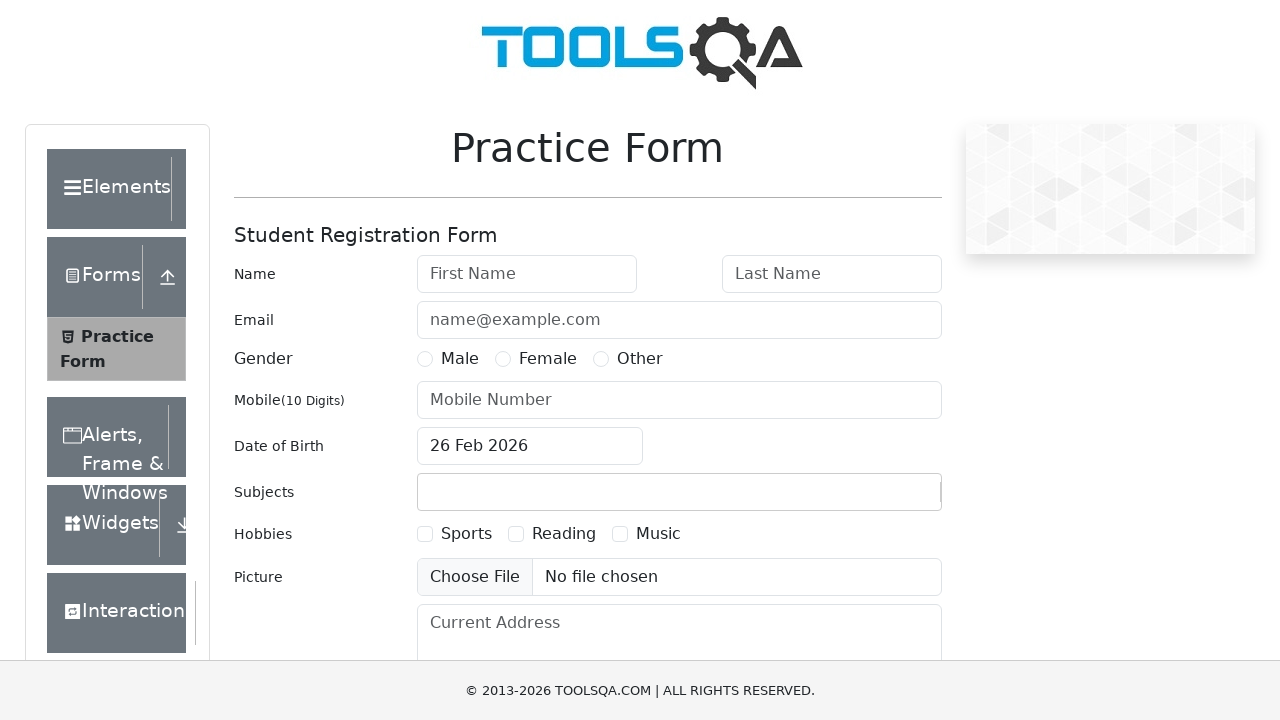

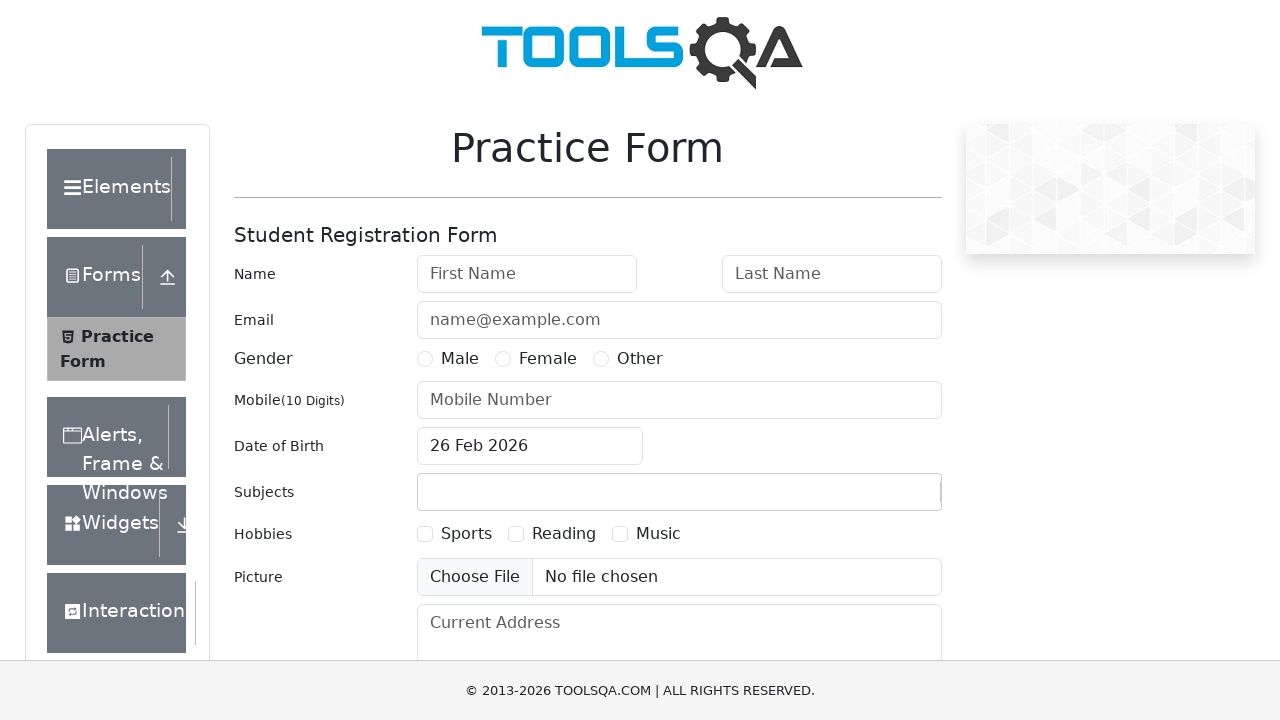